Tests working with multiple windows using a more robust approach by storing window handles before and after opening a new window, then switching between them.

Starting URL: http://the-internet.herokuapp.com/windows

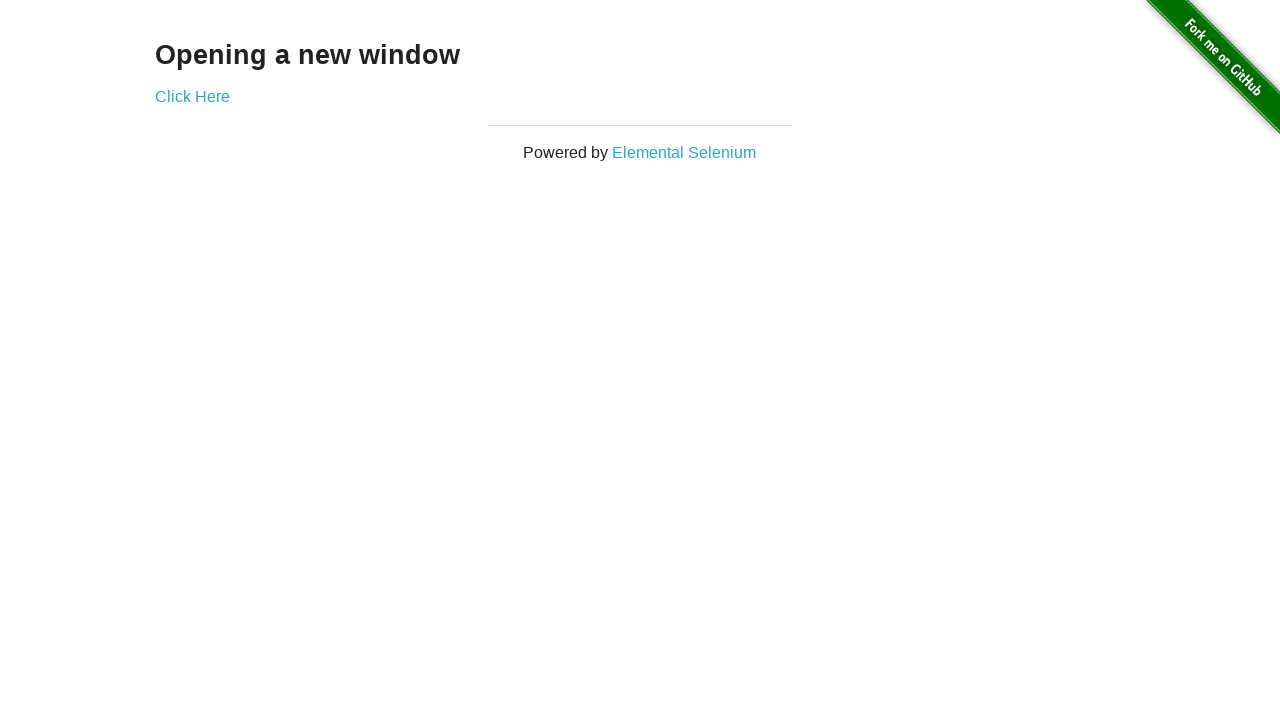

Stored reference to first page (main window)
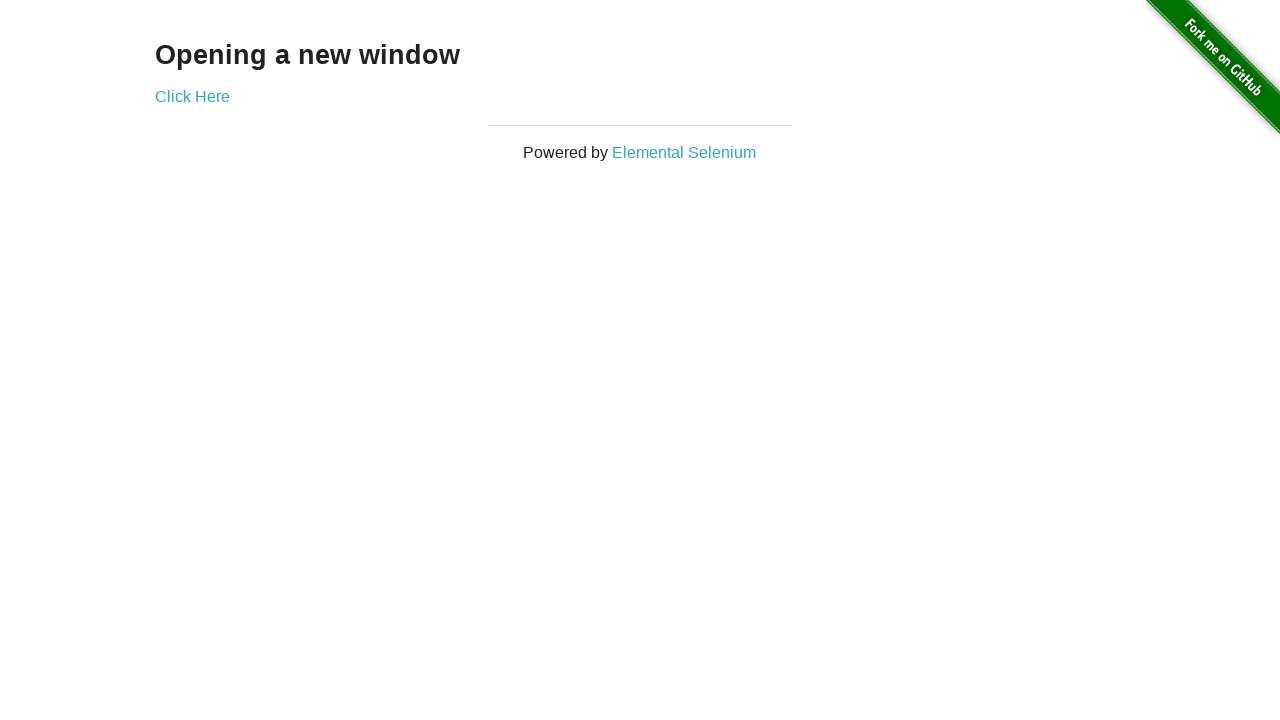

Clicked link to open new window at (192, 96) on .example a
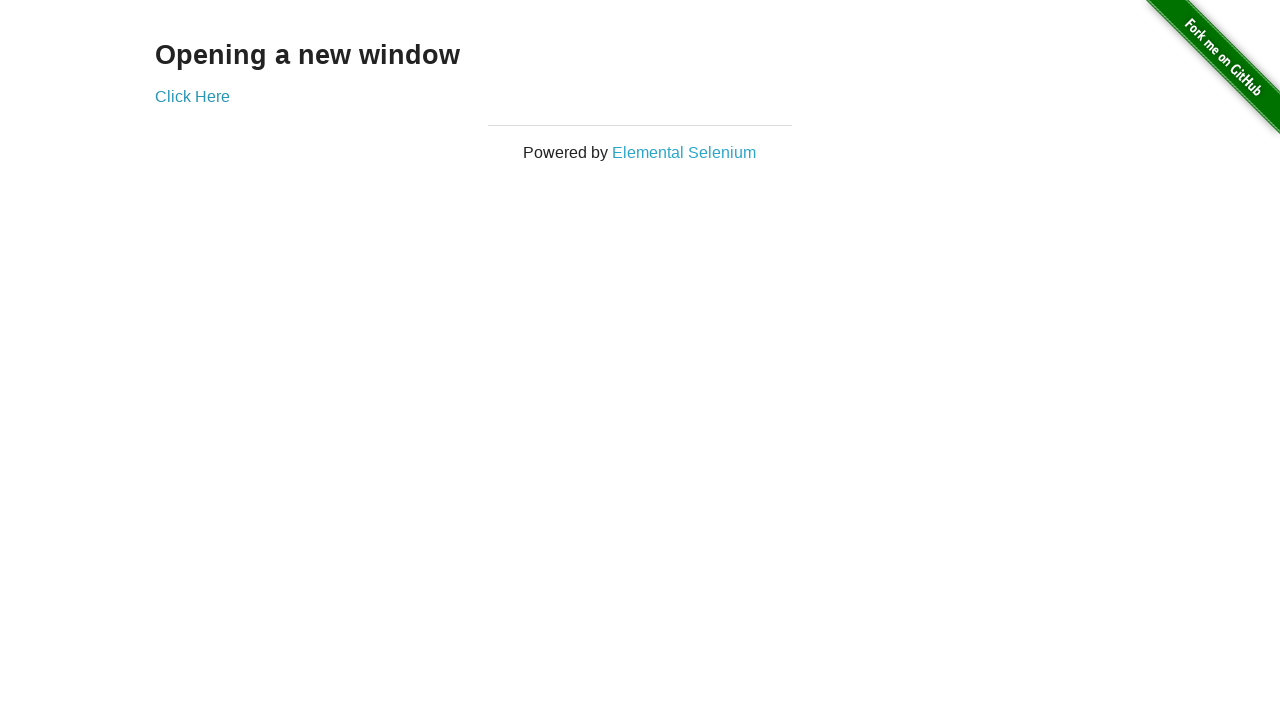

Captured reference to newly opened second page
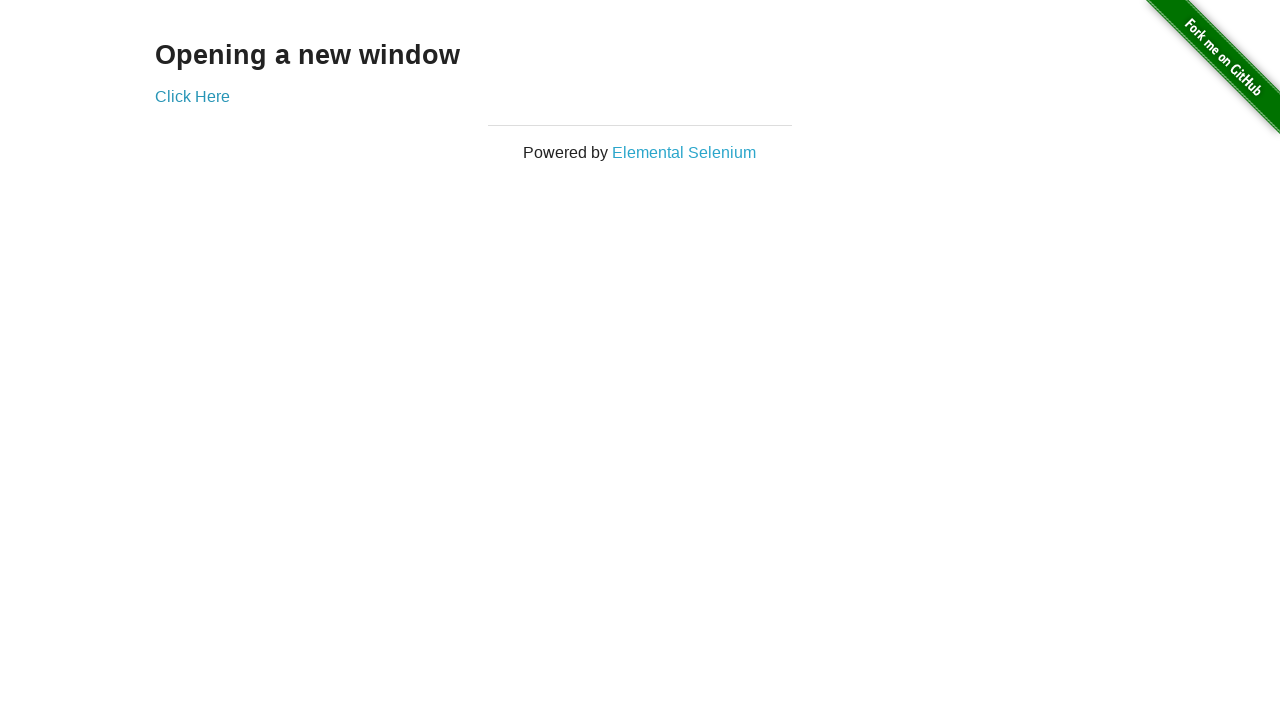

Second page finished loading
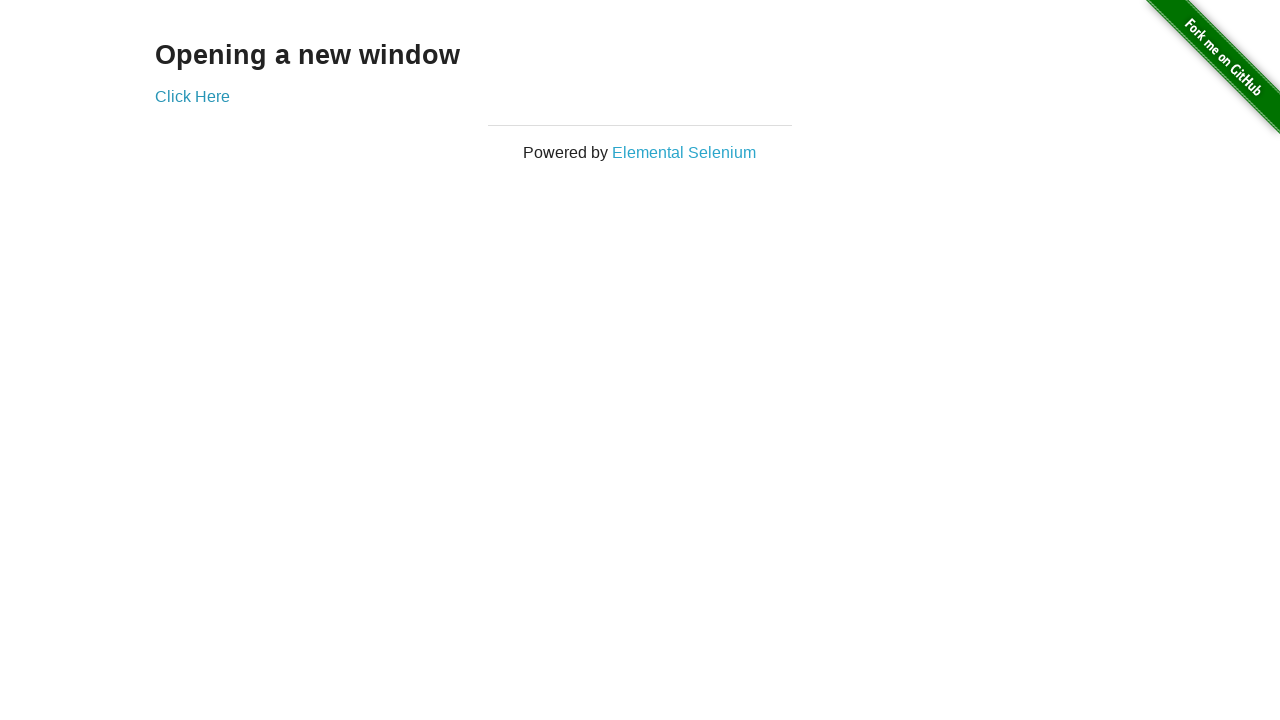

Verified first window title is not 'New Window'
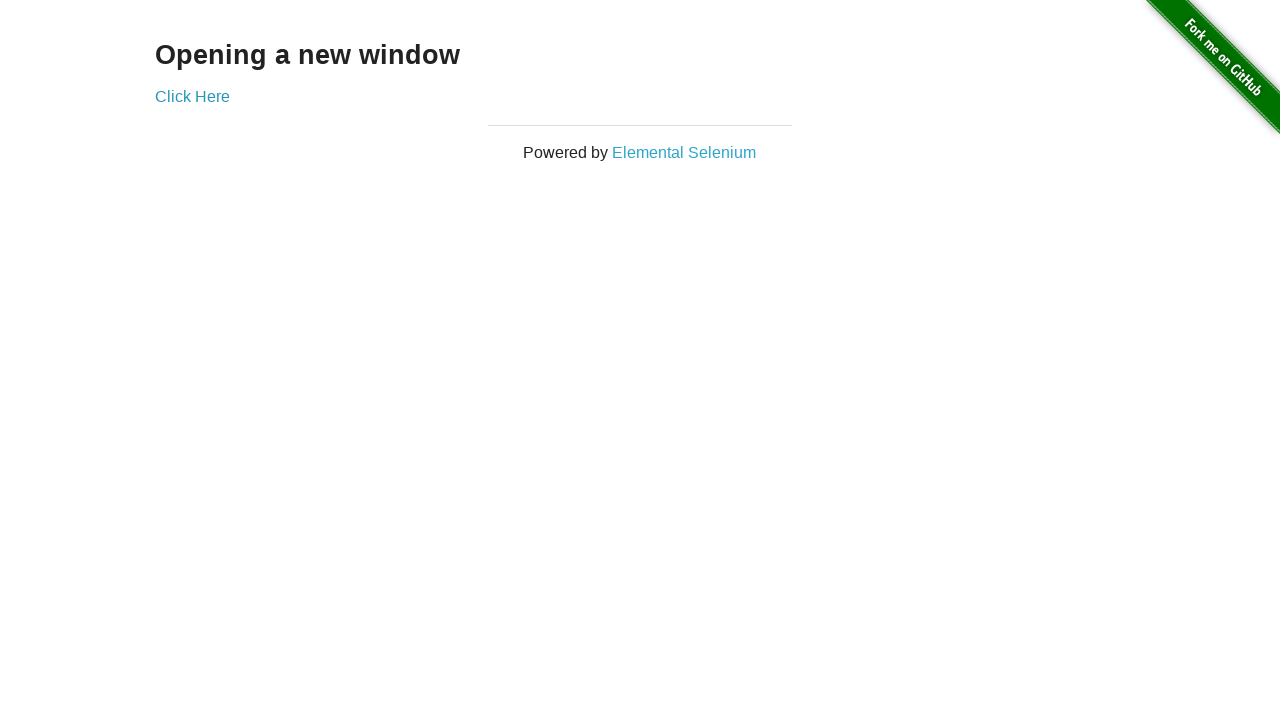

Verified second window title is 'New Window'
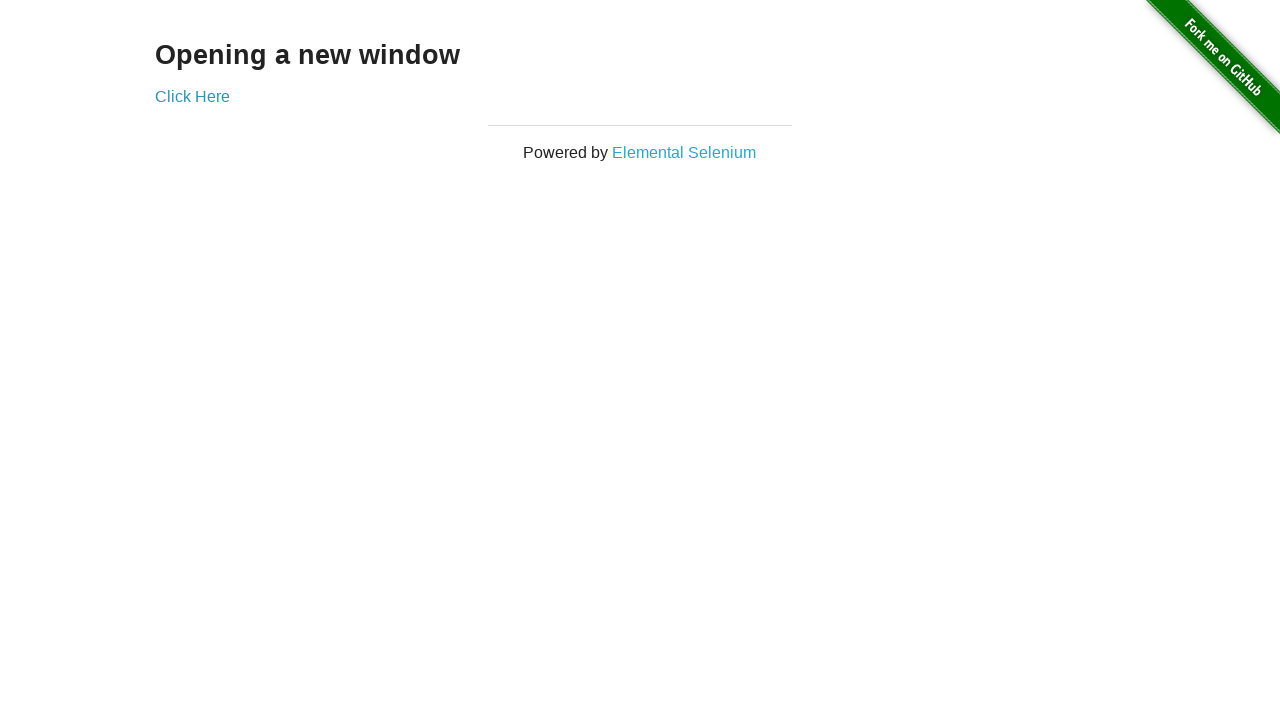

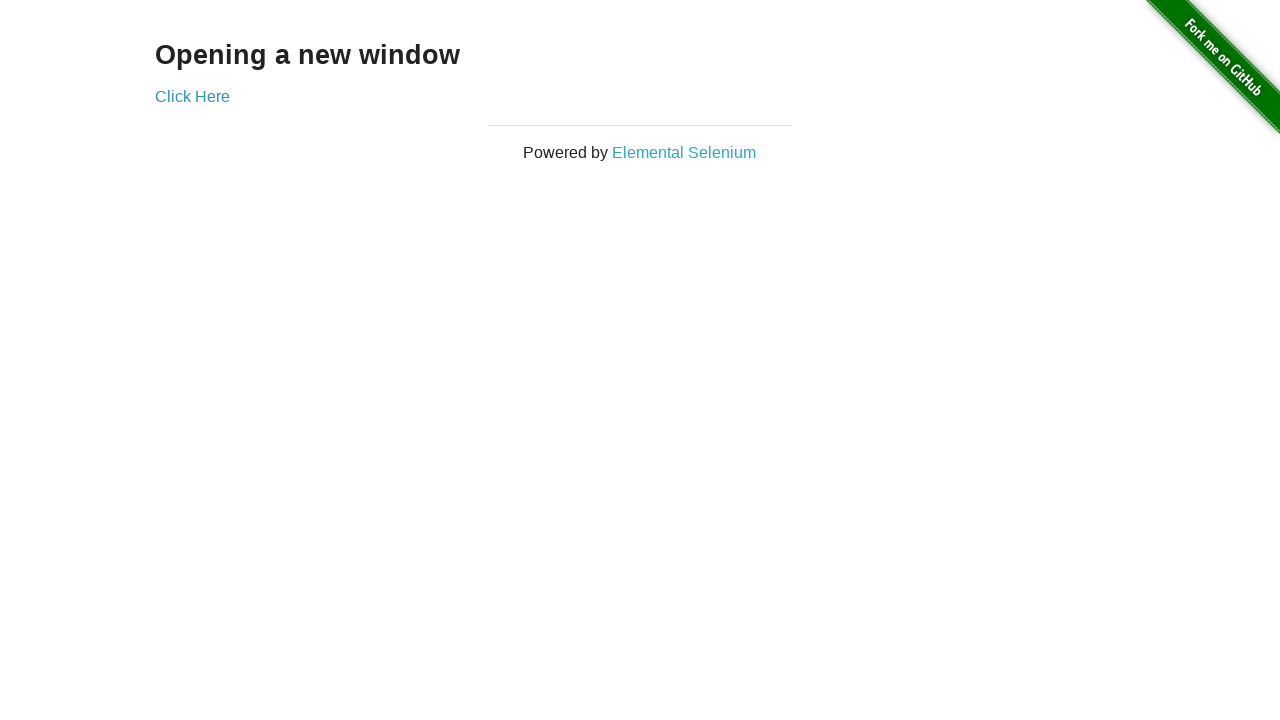